Clicks Submit New Language menu and verifies the submenu header text

Starting URL: http://www.99-bottles-of-beer.net/

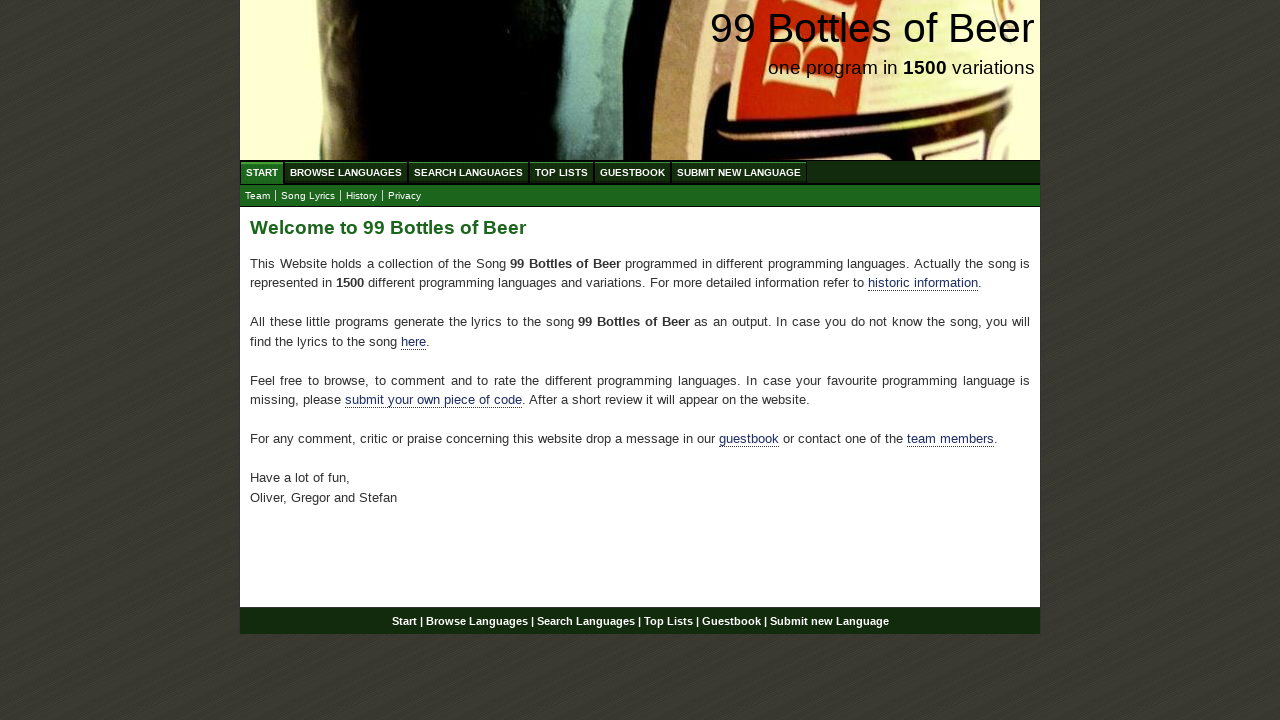

Clicked Submit menu item at (739, 172) on #menu li:nth-child(6) a
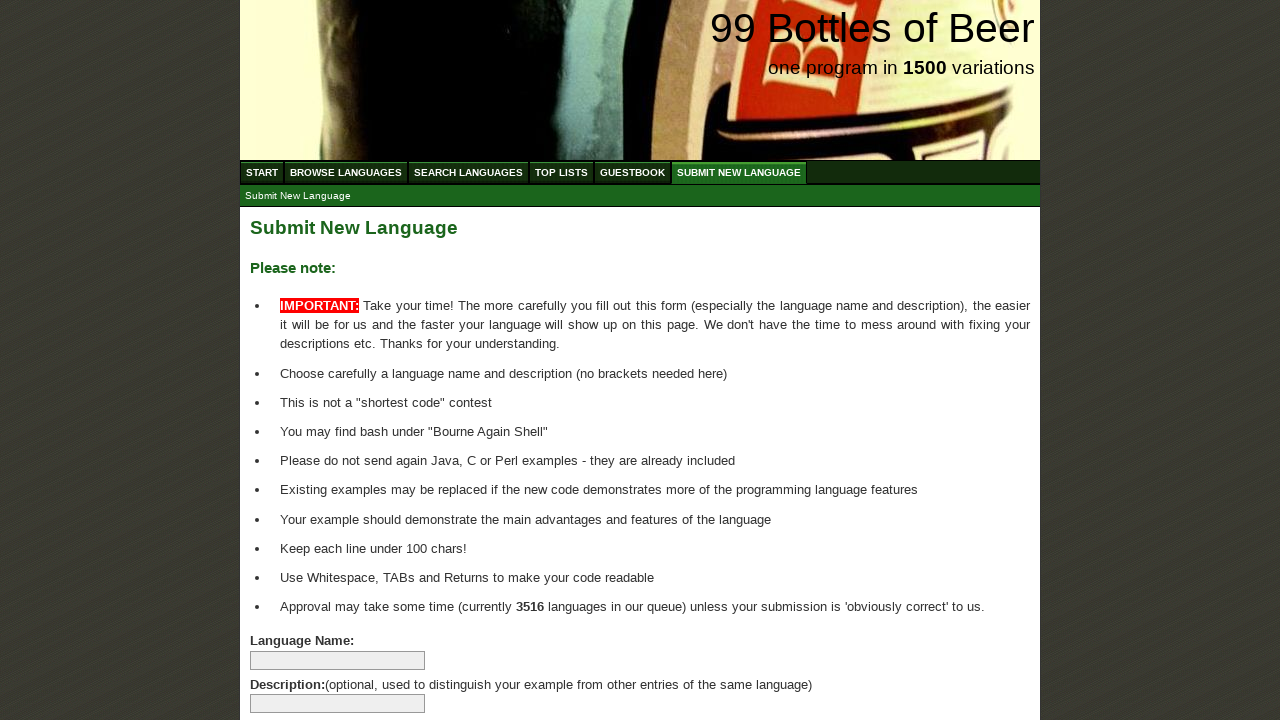

Located submenu header element
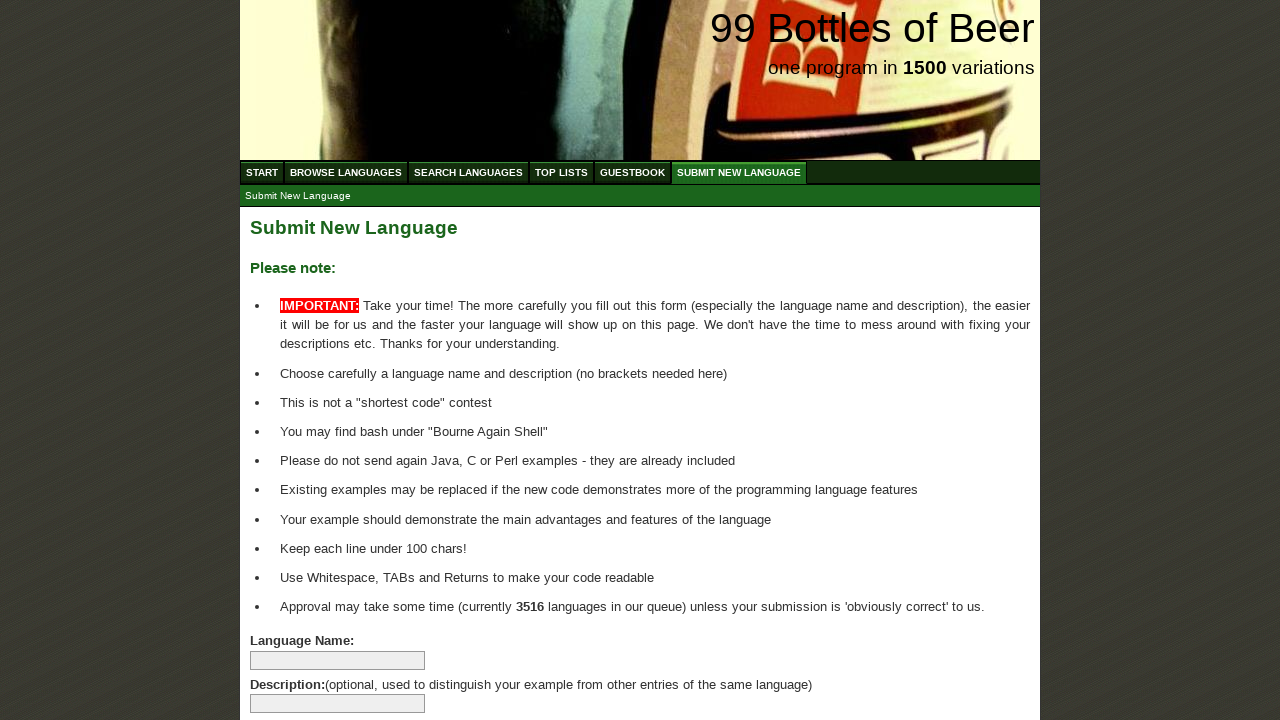

Submenu header became visible
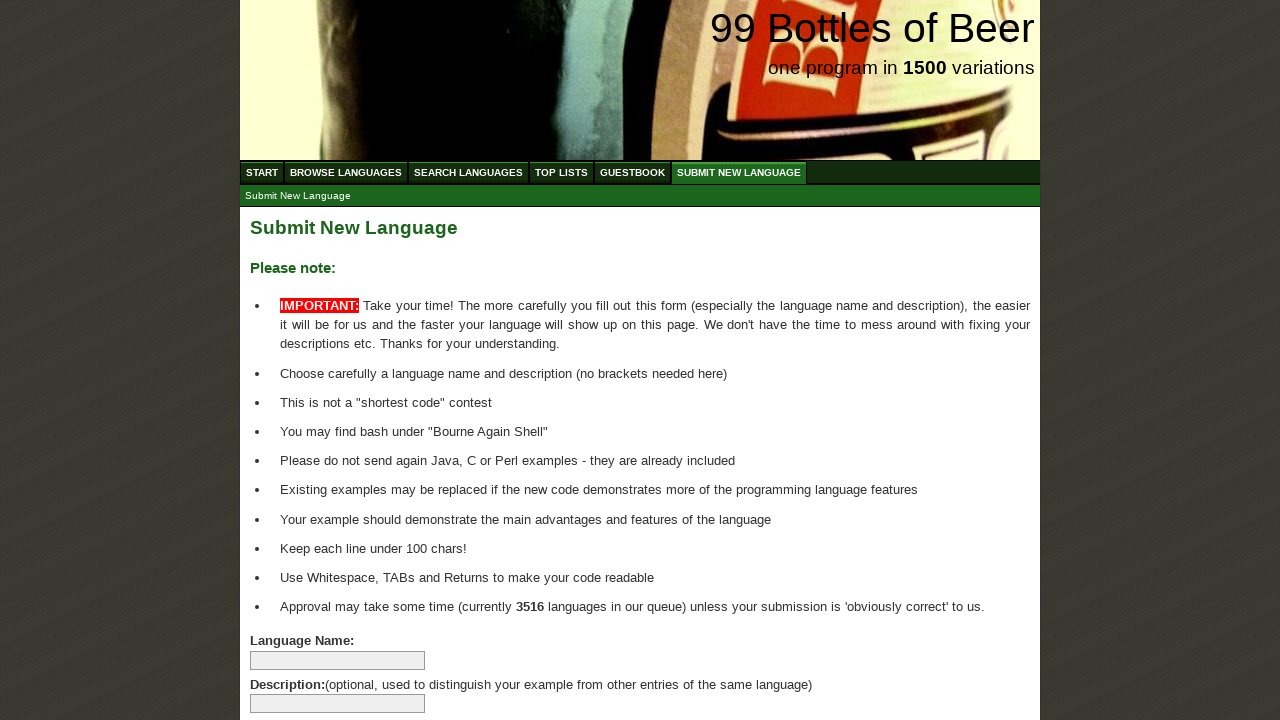

Retrieved submenu header text content
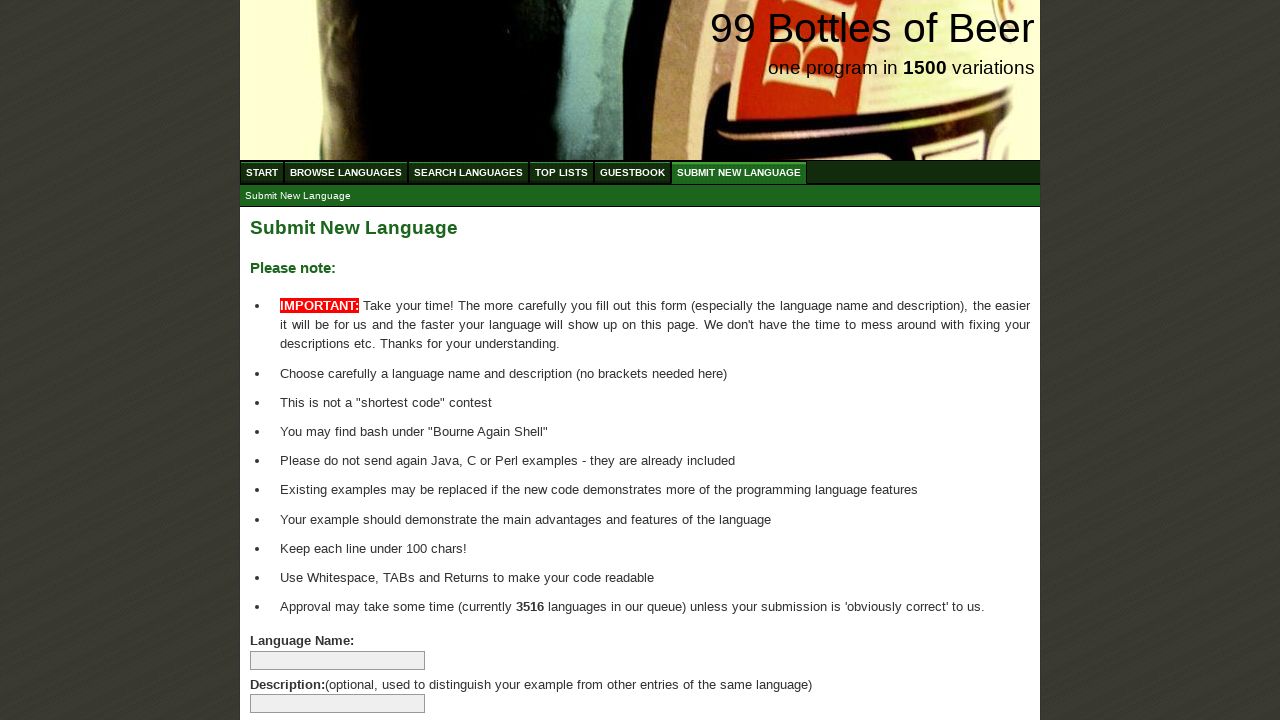

Verified submenu header text equals 'Submit New Language'
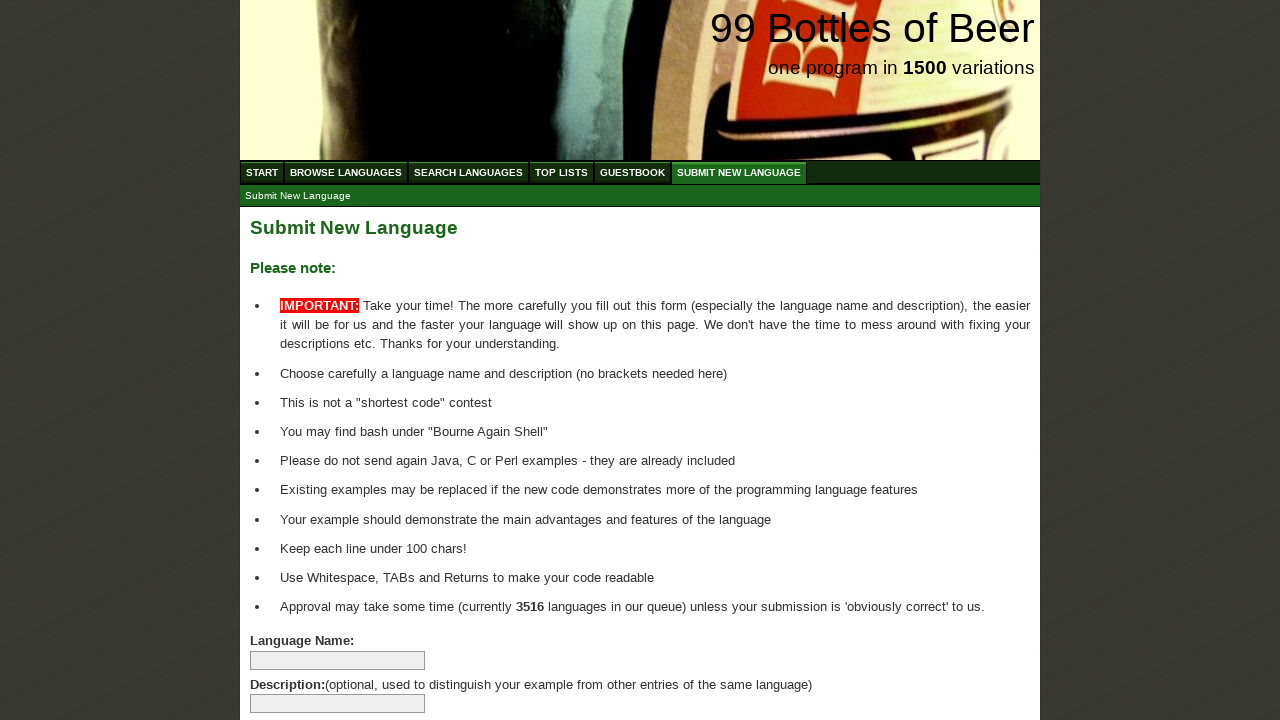

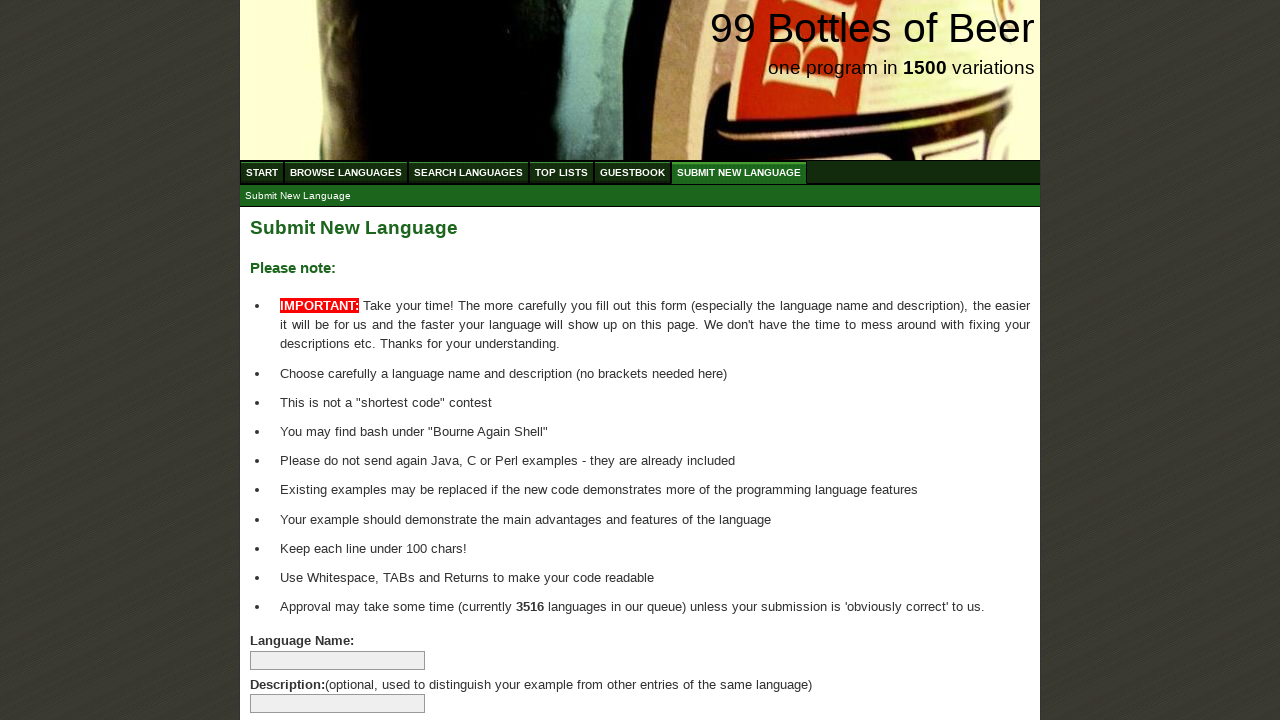